Tests navigation on Demoblaze website by clicking the Home button, then clicking the carousel next button, and finally clicking the next page button for products.

Starting URL: https://www.demoblaze.com/cart.html

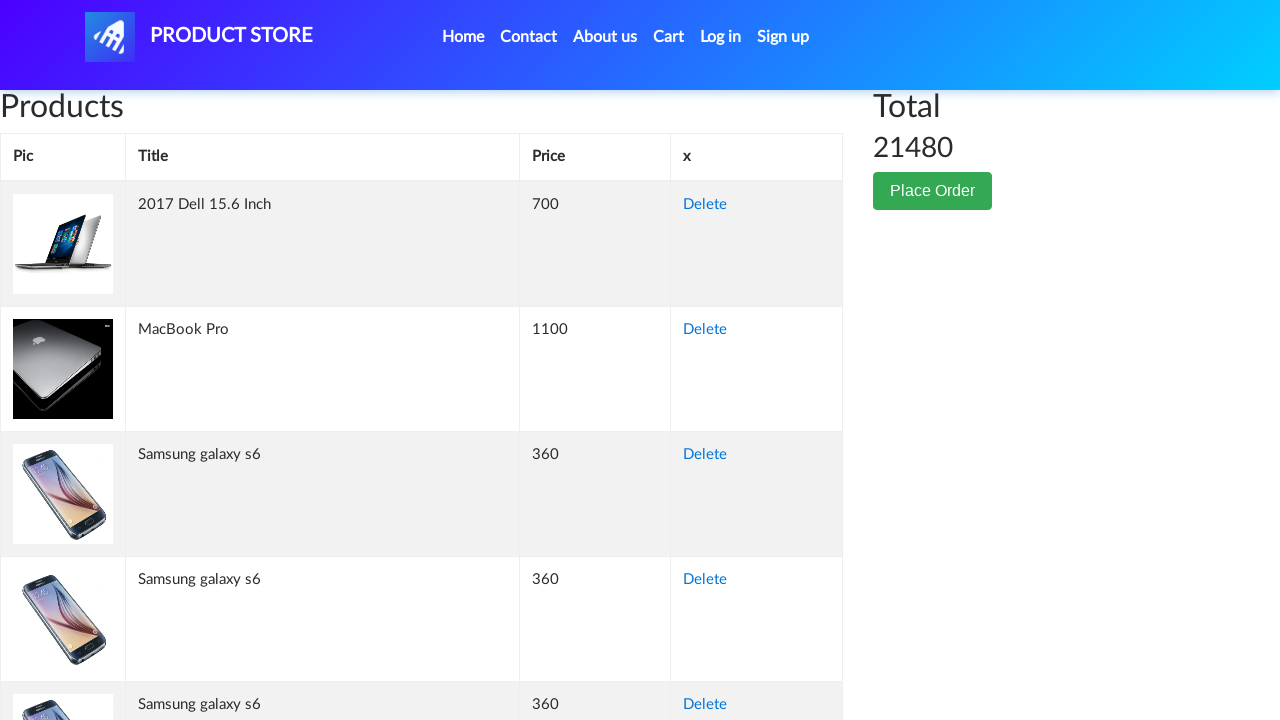

Home button is now visible in the navbar
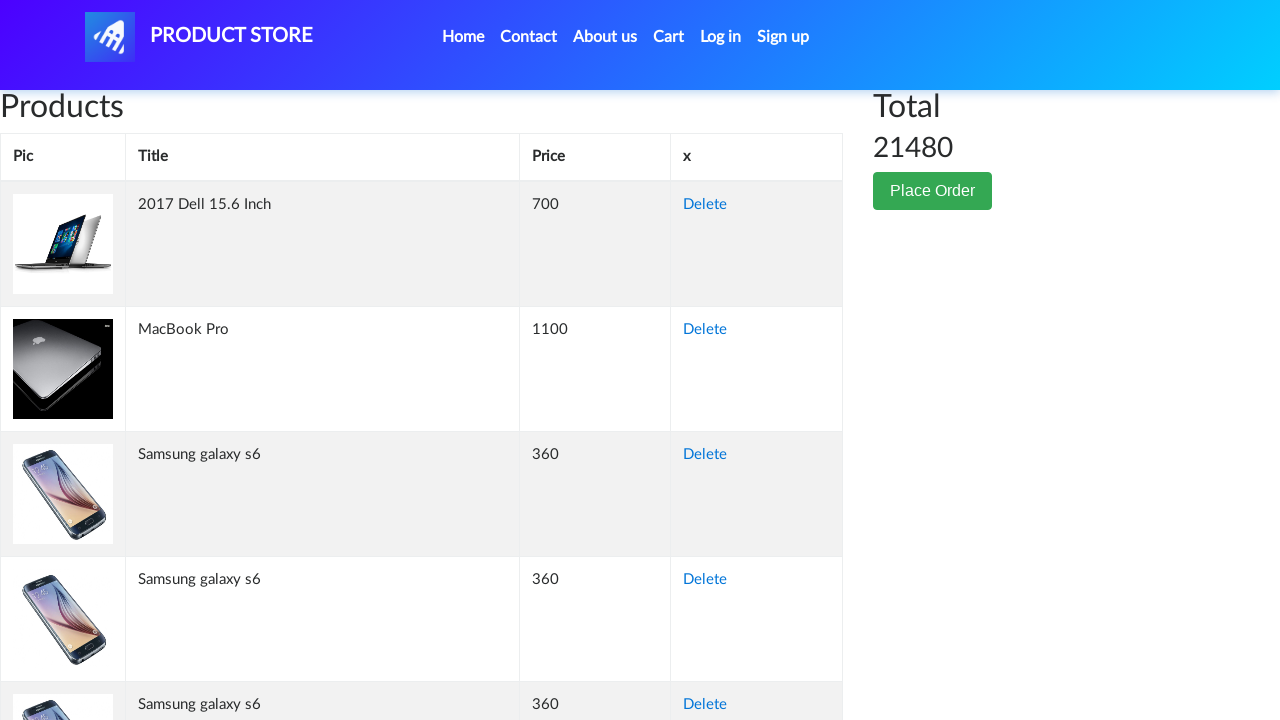

Clicked on Home button to navigate to home page at (463, 37) on xpath=//*[@id='navbarExample']/ul/li[1]/a
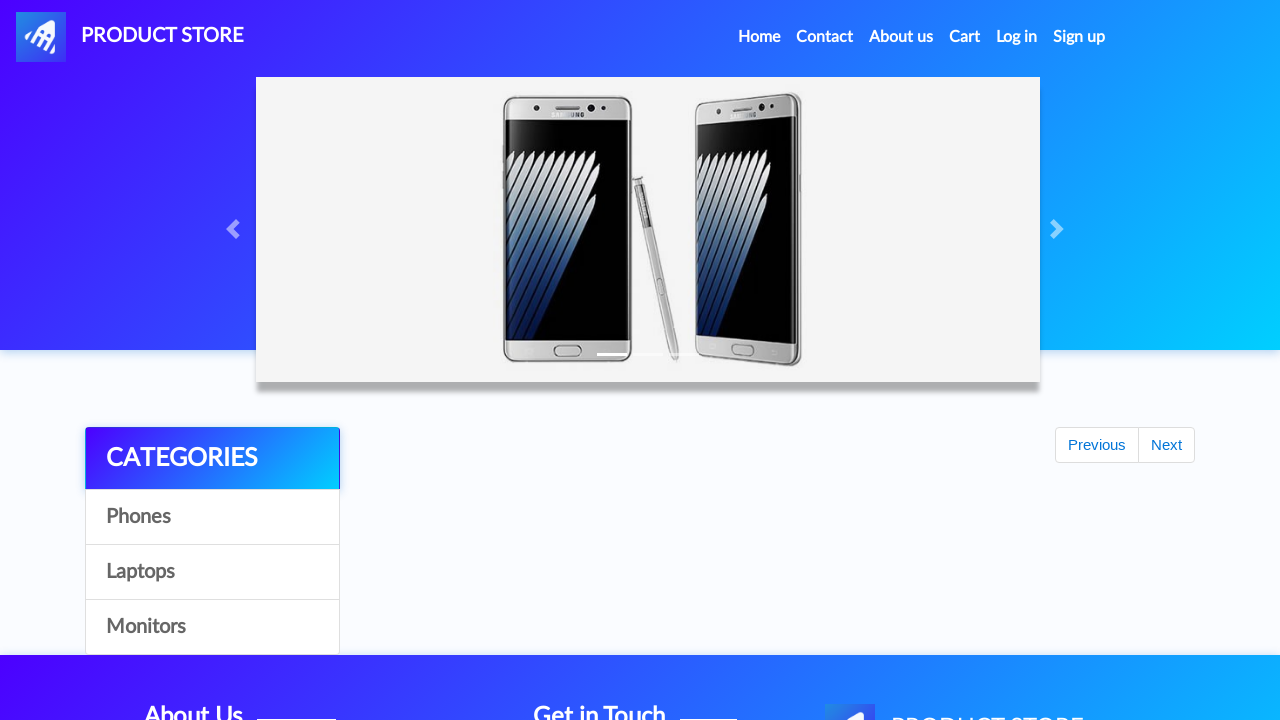

Waited 2 seconds for home page to fully load
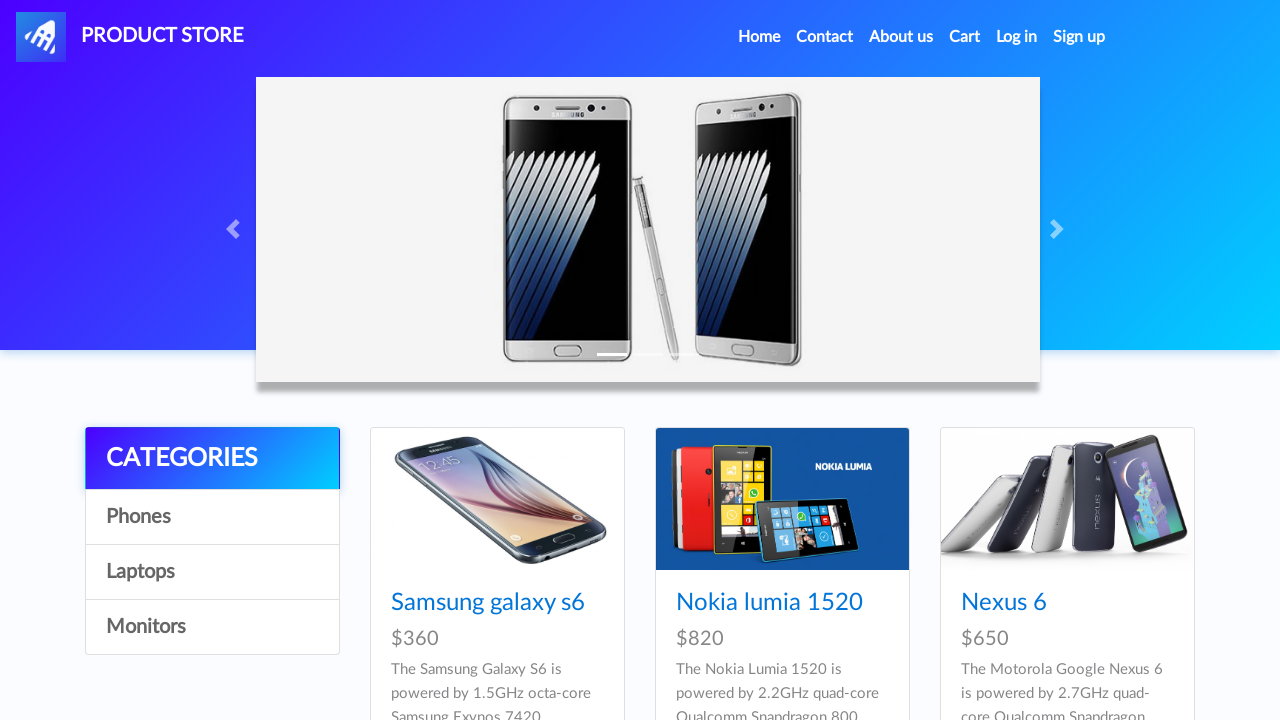

Carousel next button is now visible
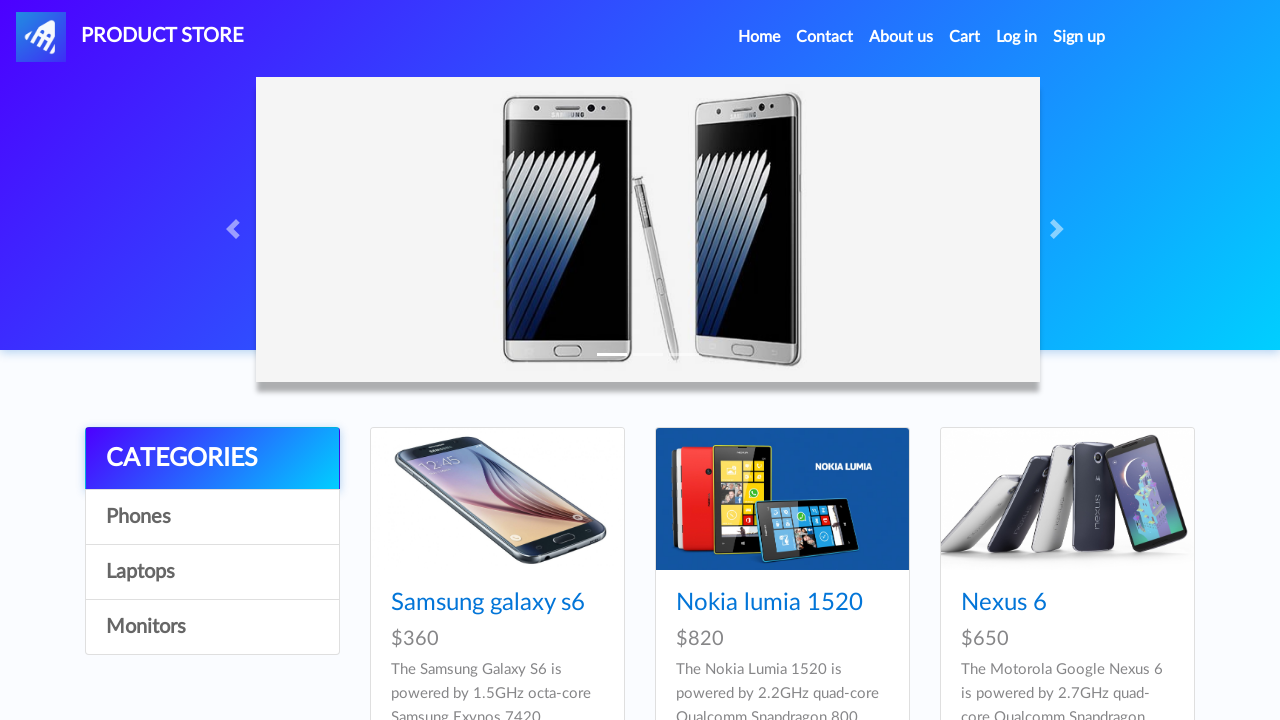

Clicked on carousel next button to advance slide at (1060, 229) on xpath=//*[@id='carouselExampleIndicators']/a[2]/span[1]
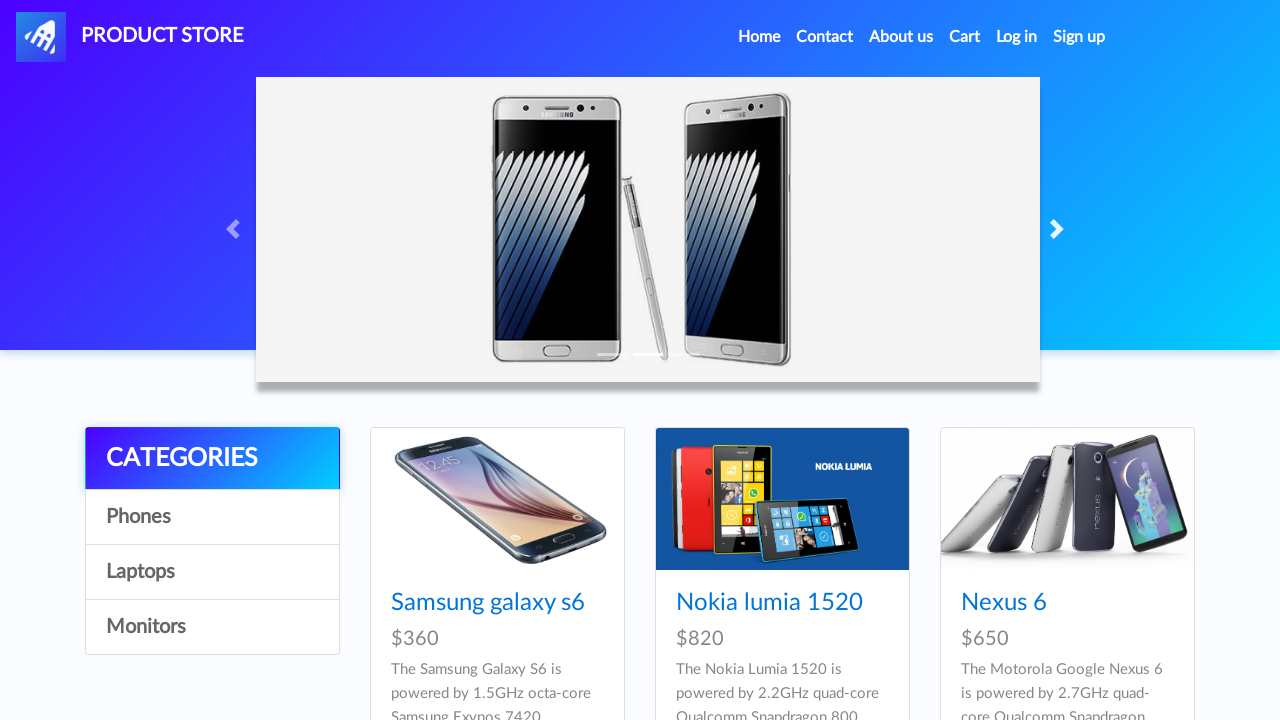

Waited 2 seconds for carousel animation to complete
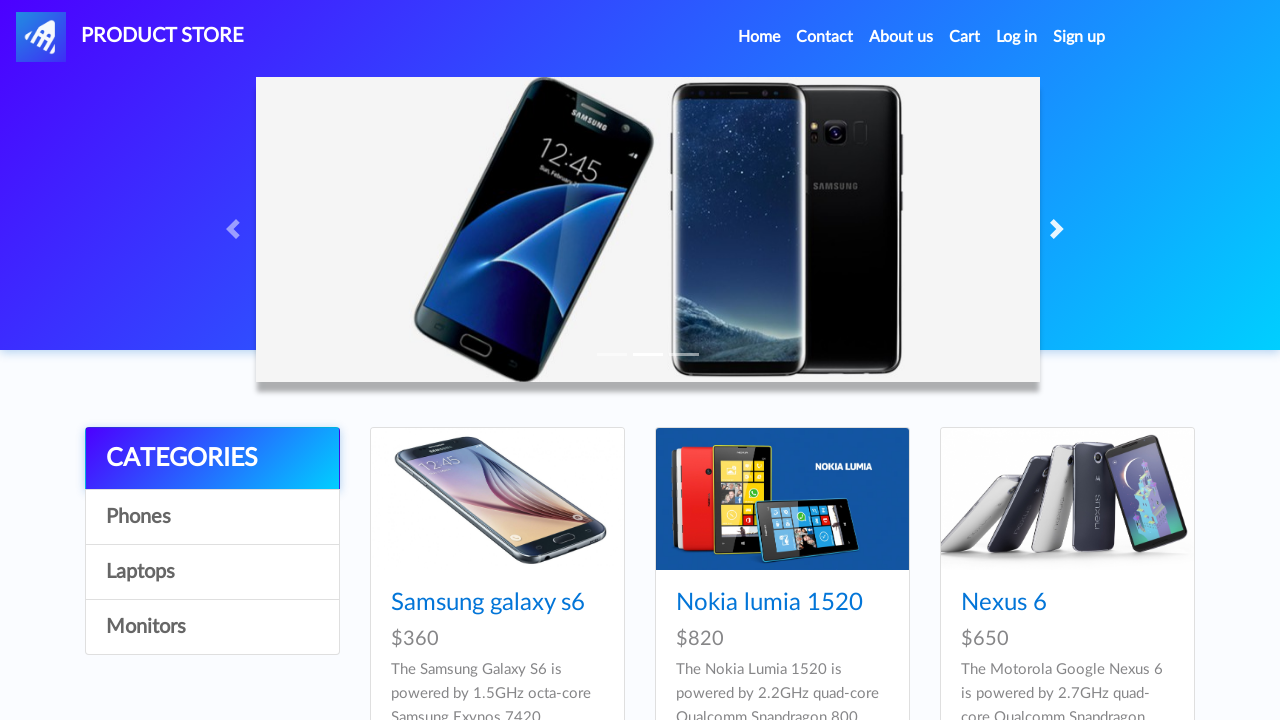

Next page button for products is now visible
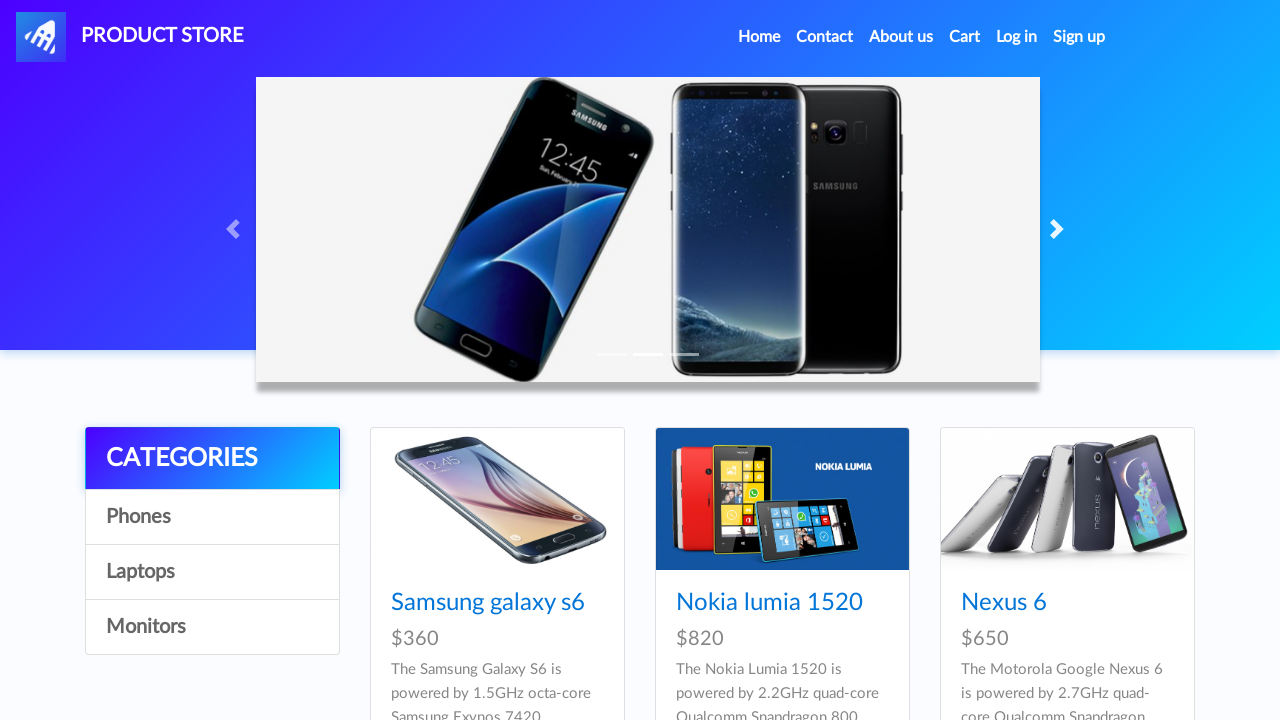

Clicked on next page button to navigate to next products page at (1166, 385) on #next2
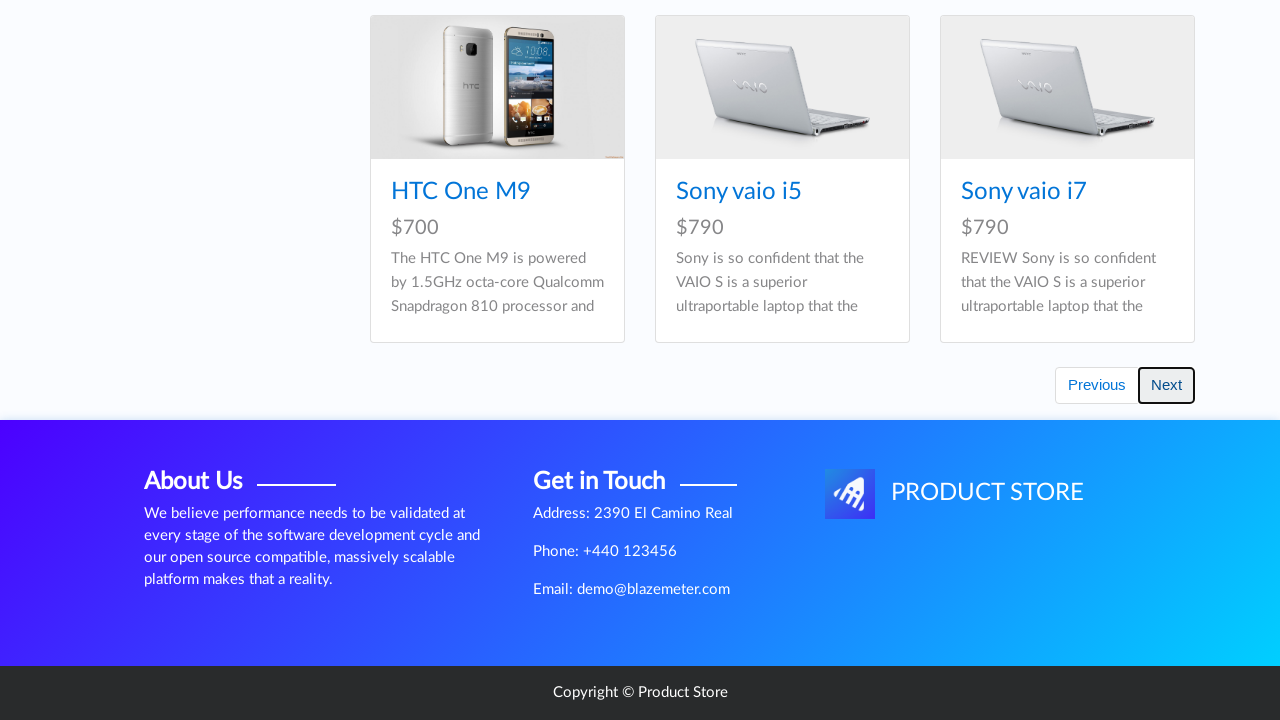

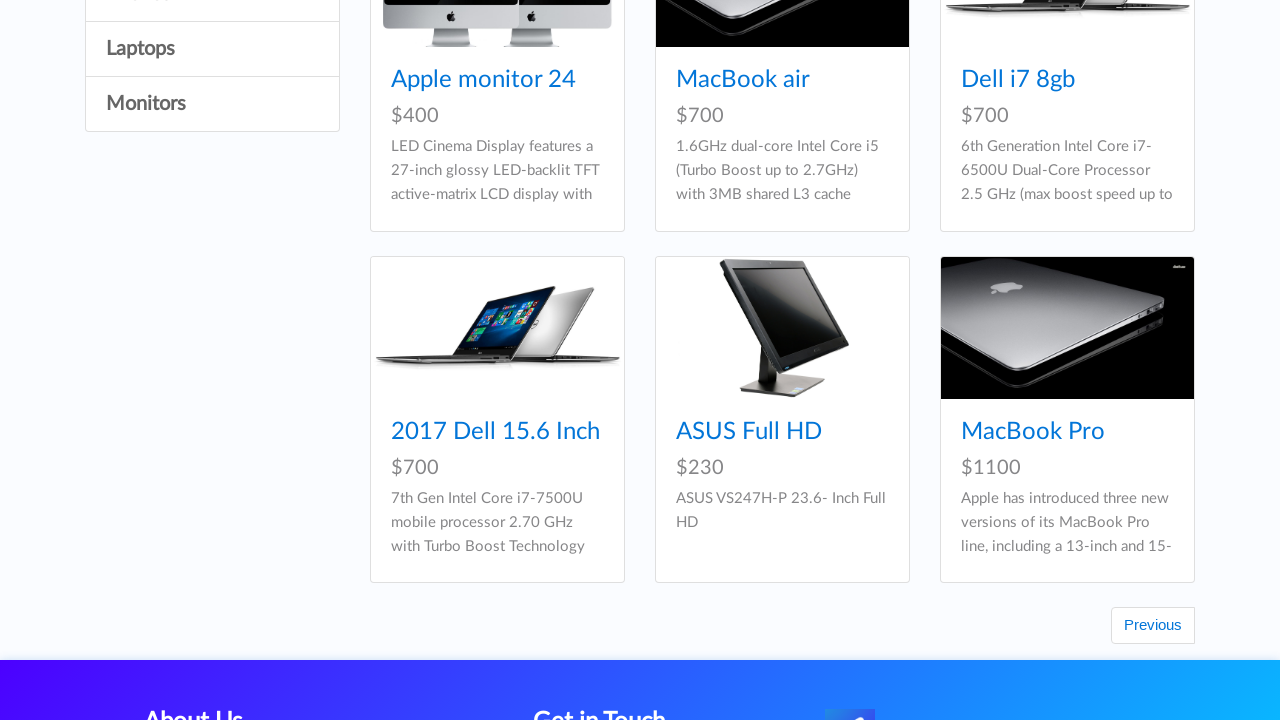